Tests navigation flow by entering an email on the landing page and proceeding to the registration page

Starting URL: https://demo.automationtesting.in/Index.html

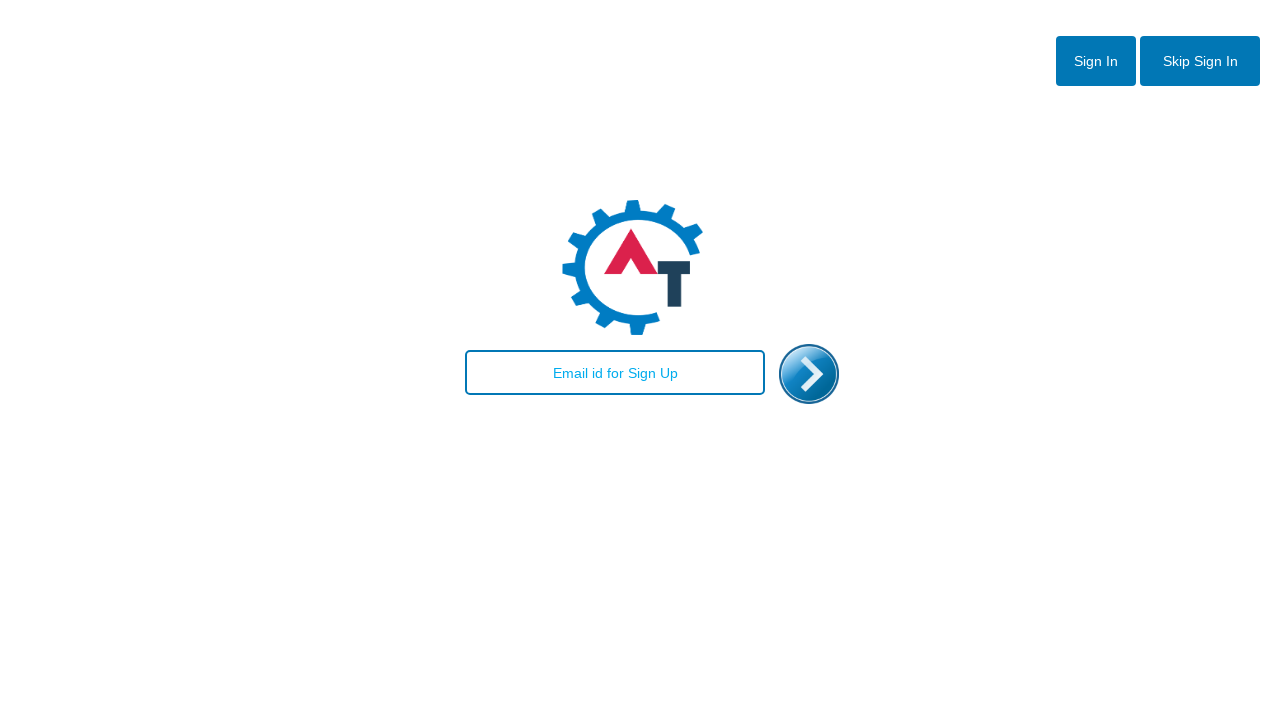

Filled email field with 'test@something.com' on #email
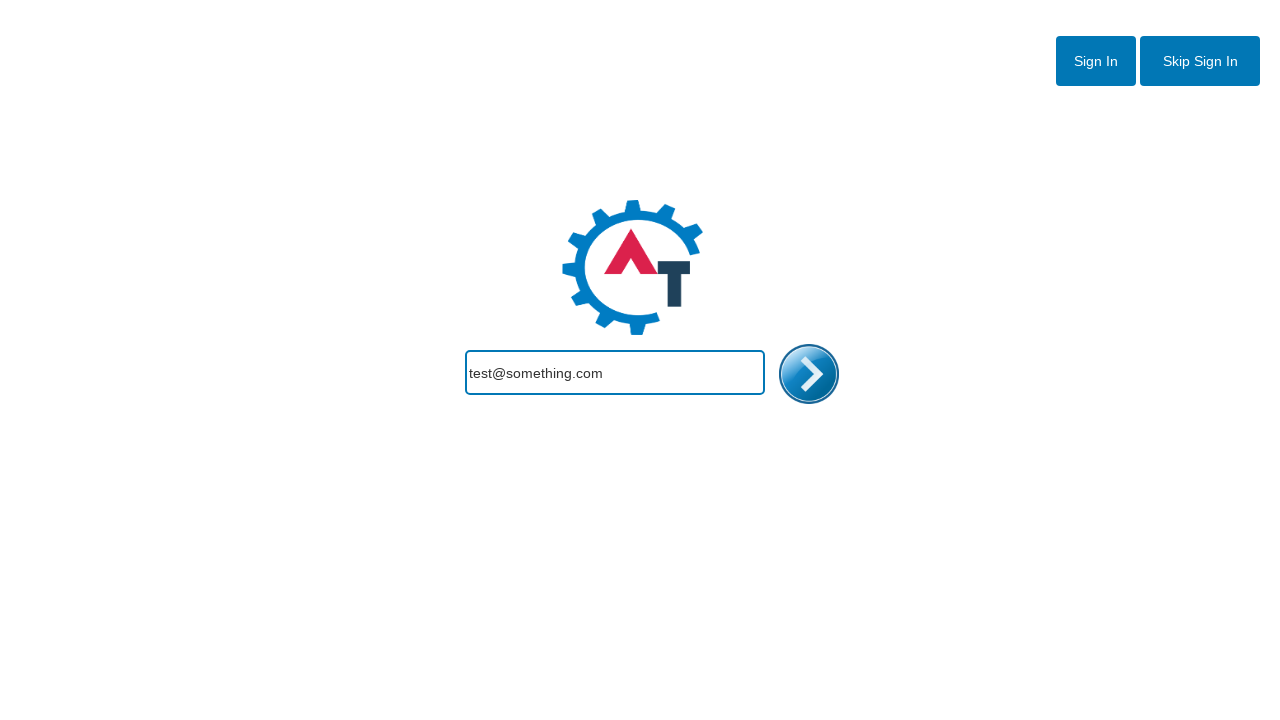

Clicked proceed button to navigate to registration page at (809, 374) on #enterimg
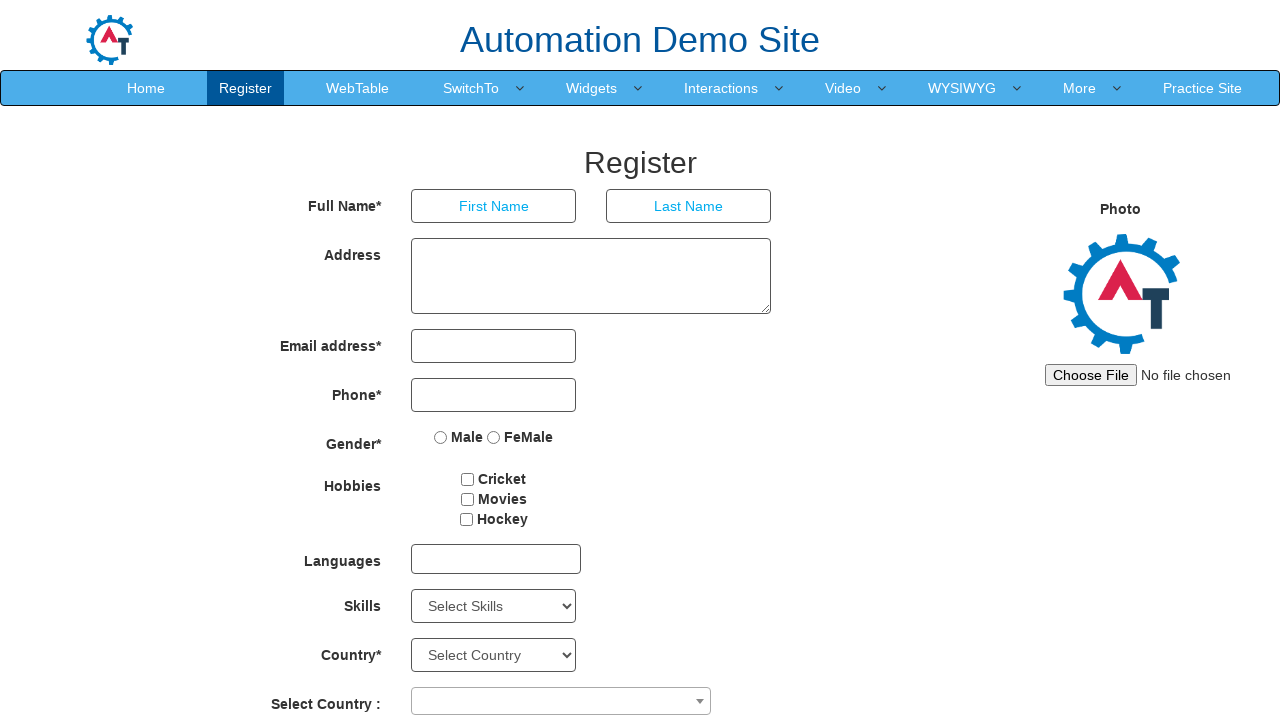

Waited for page to reach networkidle load state
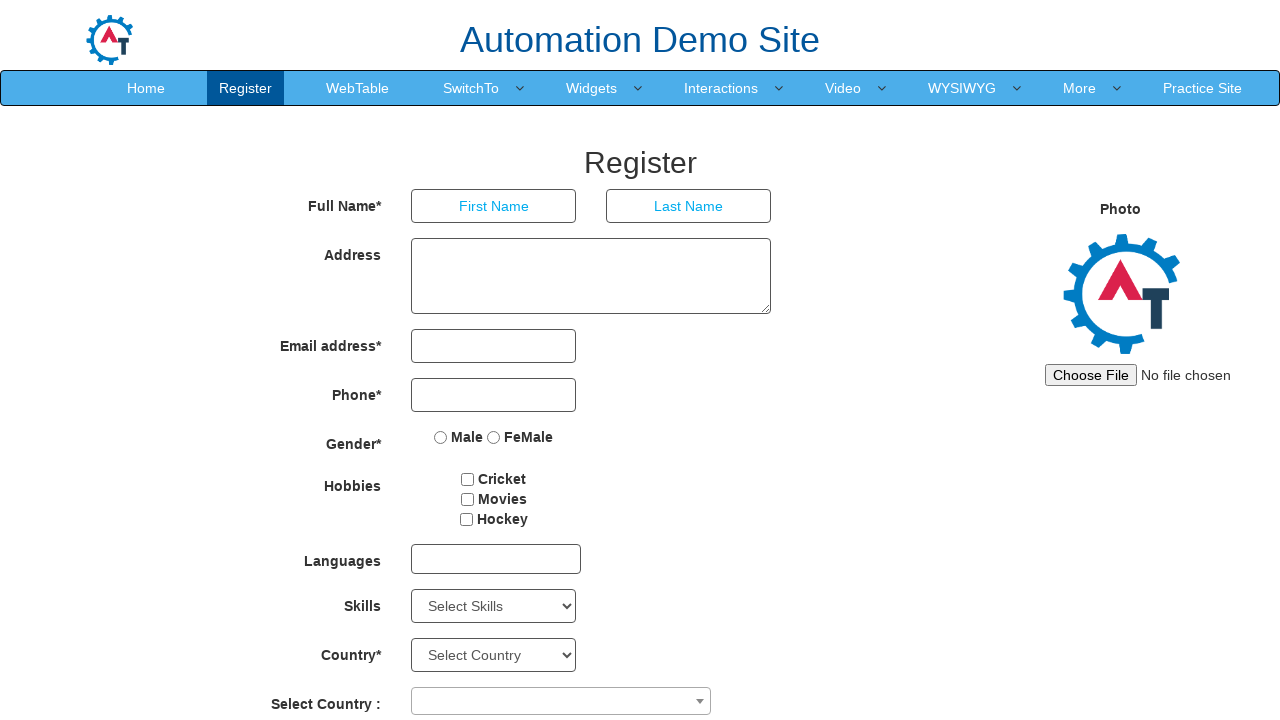

Retrieved page title: 'Register'
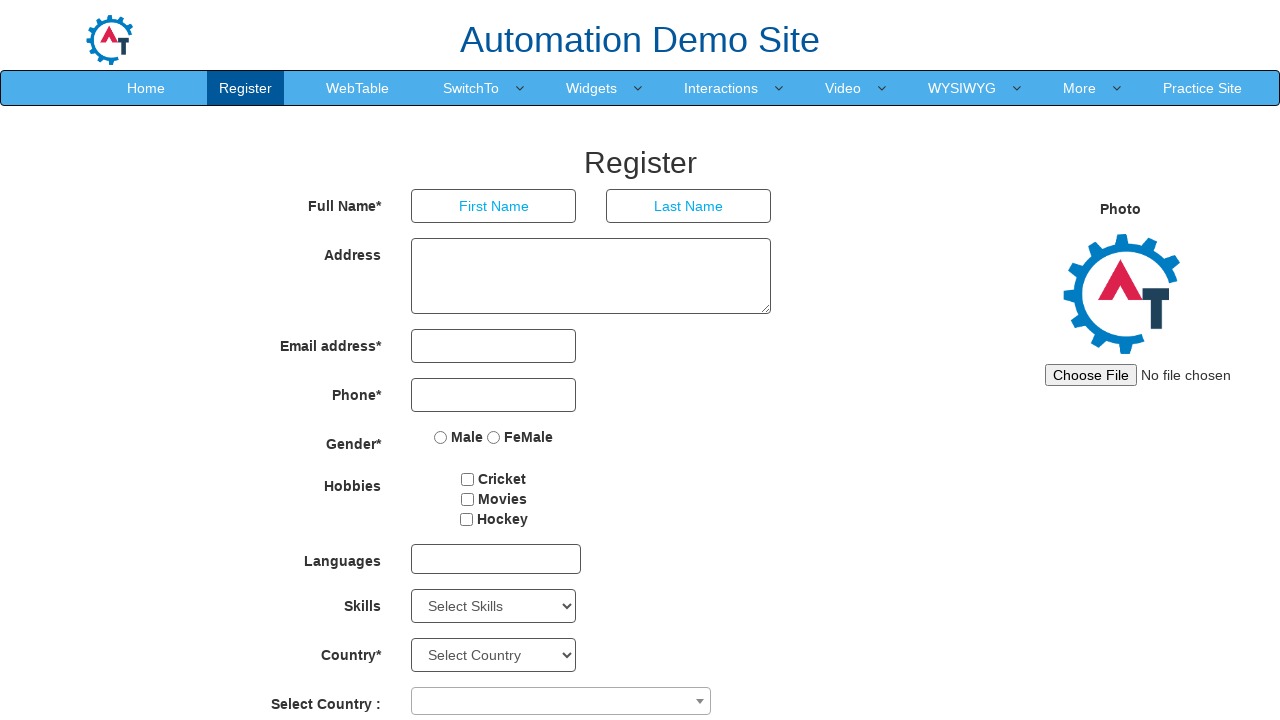

Verified successful navigation to registration page
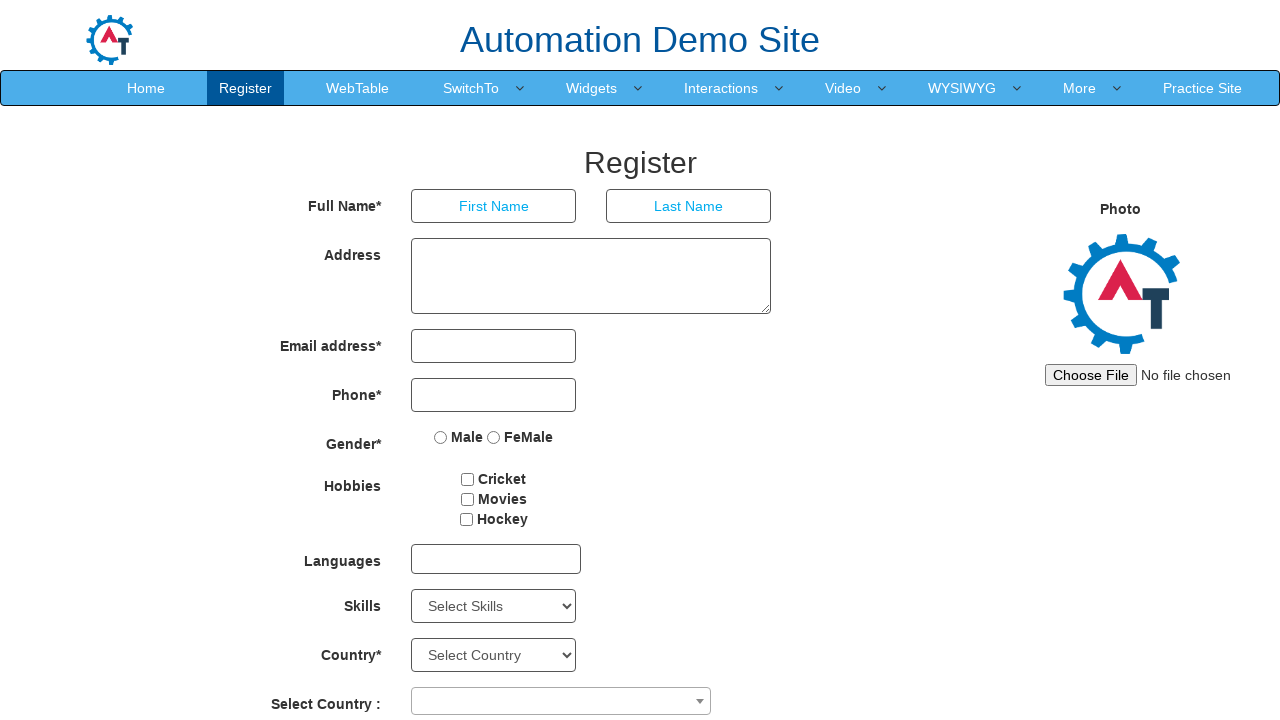

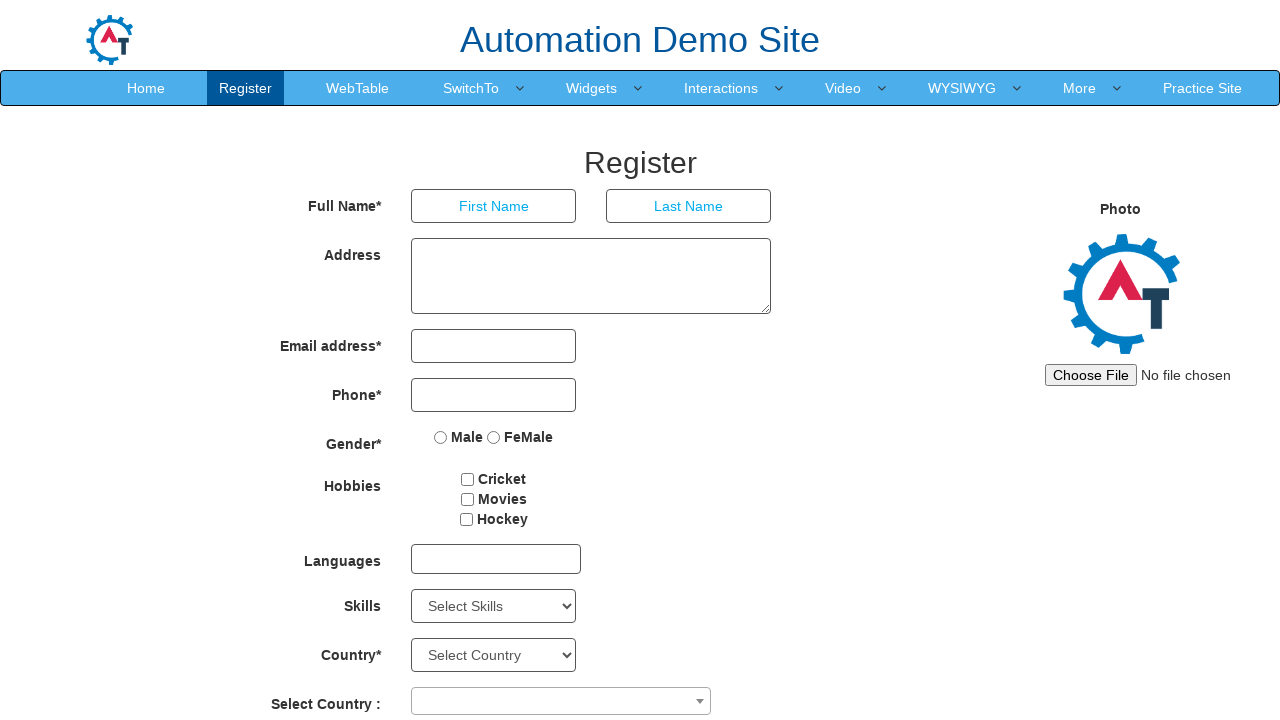